Tests a registration form by filling all text input fields with sample data and clicking the submit button to verify form submission.

Starting URL: http://suninjuly.github.io/registration2.html

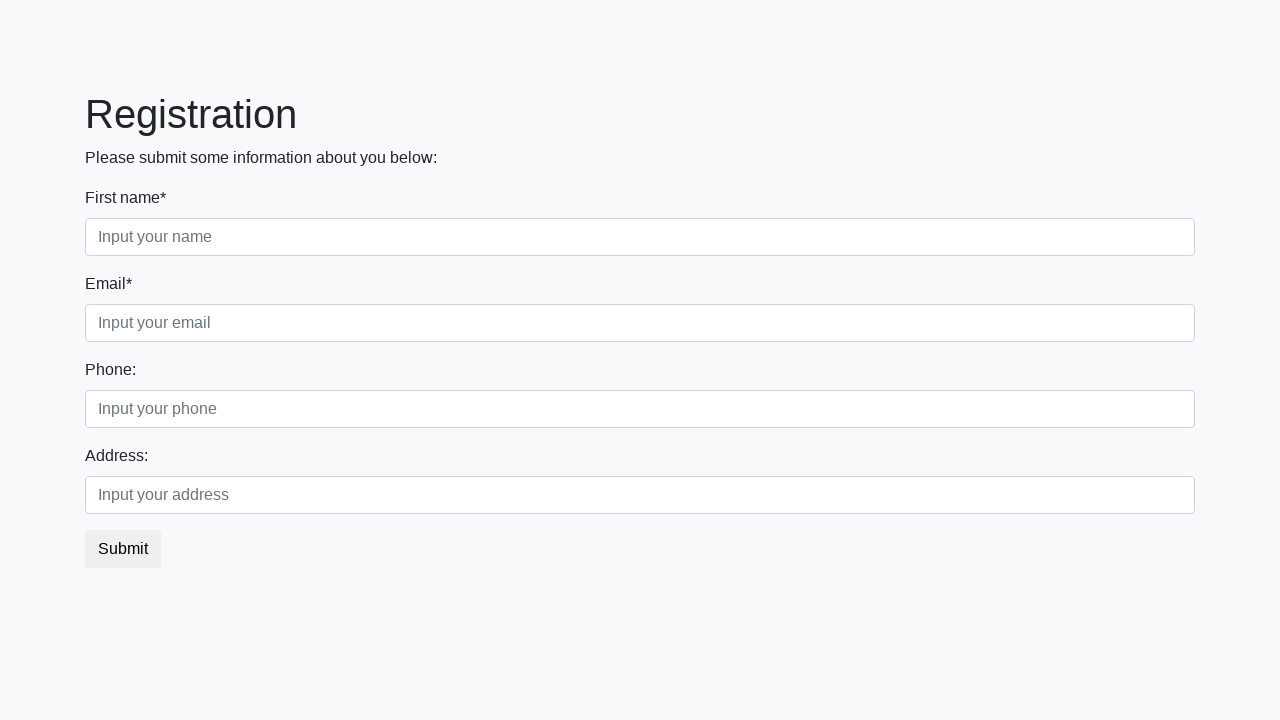

Located all text input fields on registration form
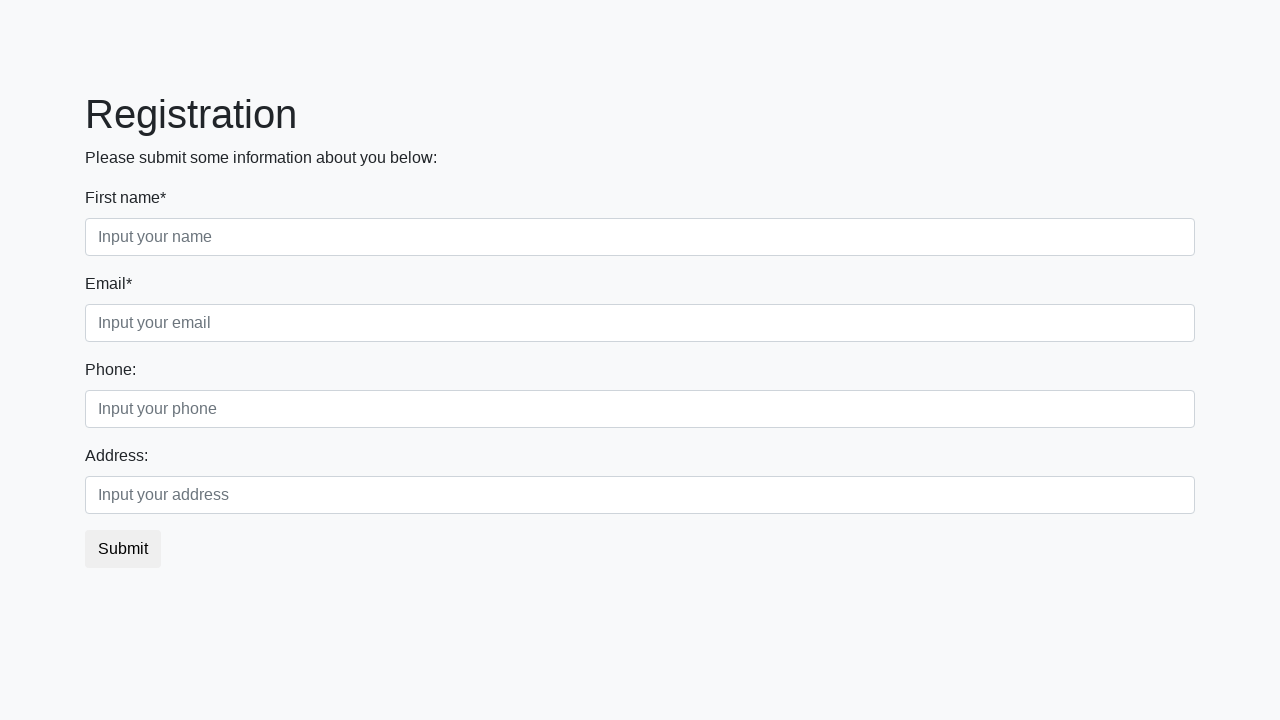

Filled text input field 1 of 4 with 'Sample Answer' on input[type='text'] >> nth=0
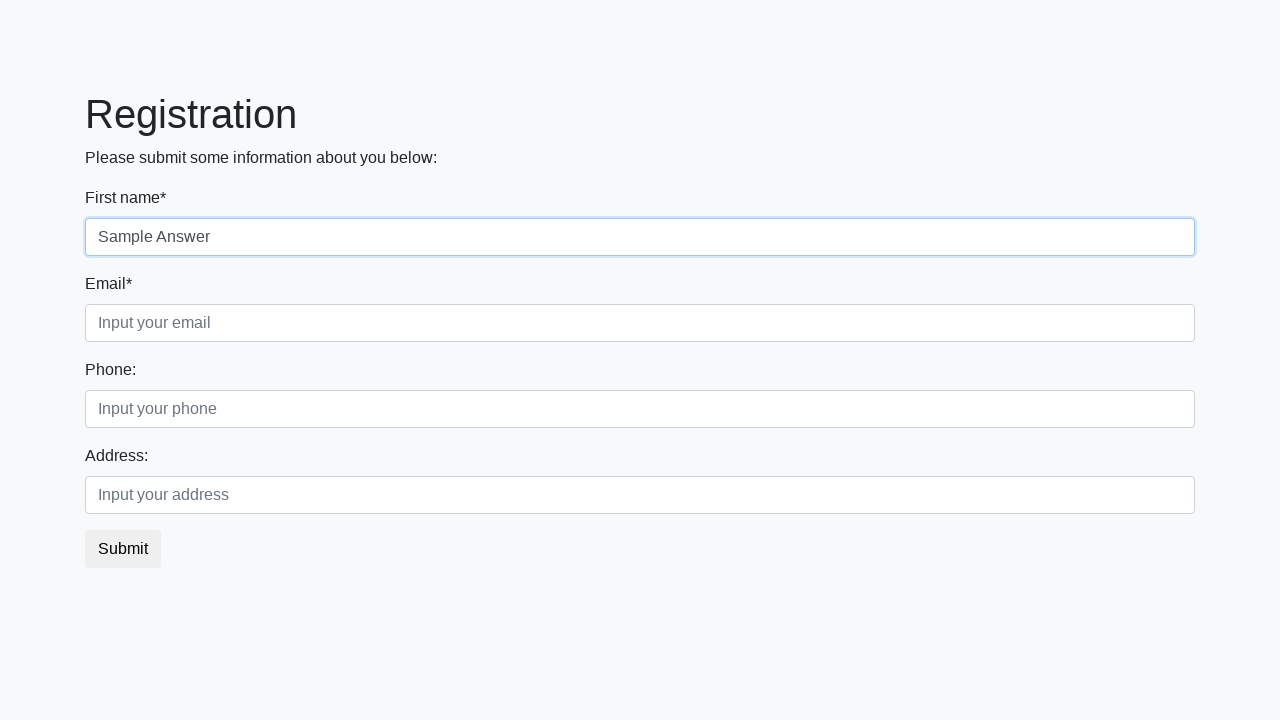

Filled text input field 2 of 4 with 'Sample Answer' on input[type='text'] >> nth=1
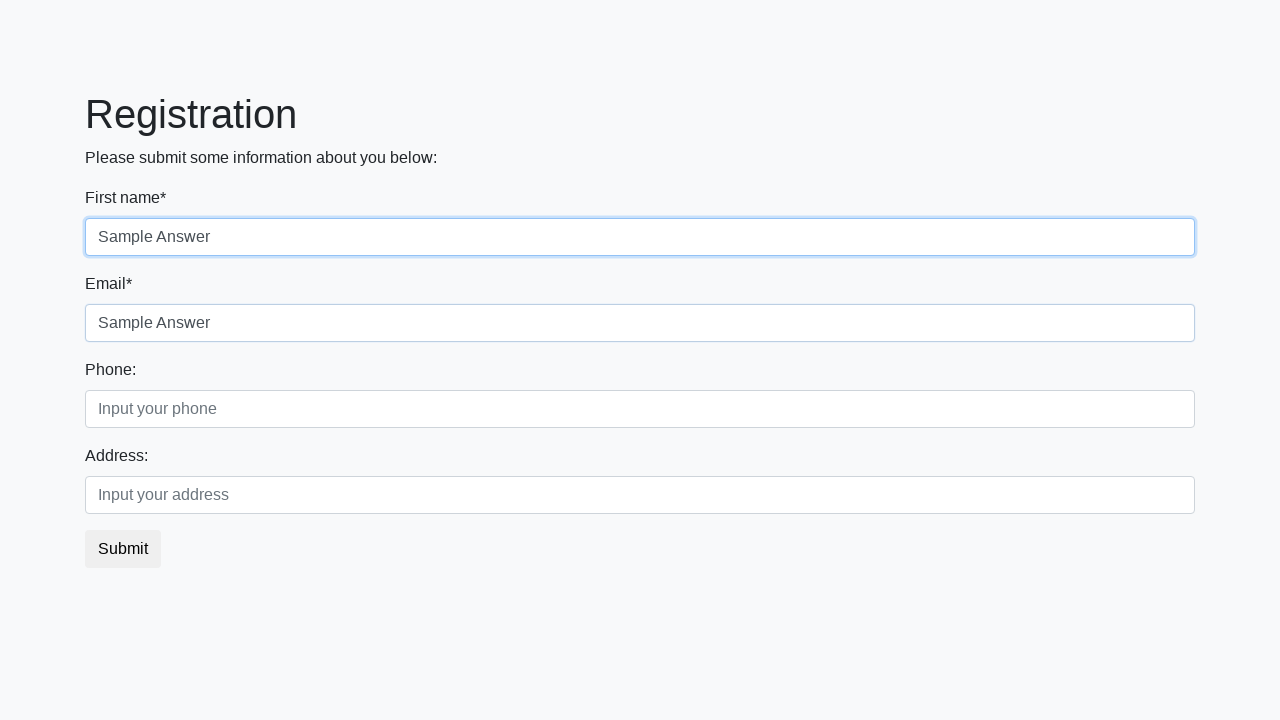

Filled text input field 3 of 4 with 'Sample Answer' on input[type='text'] >> nth=2
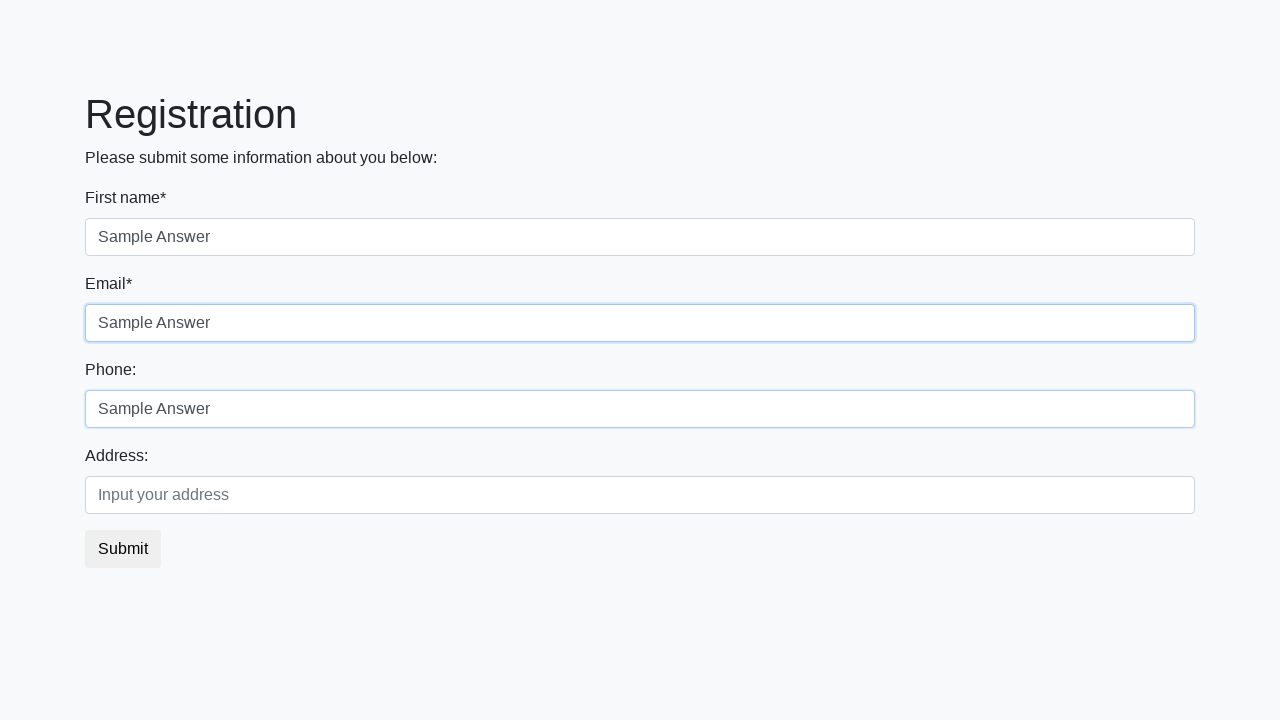

Filled text input field 4 of 4 with 'Sample Answer' on input[type='text'] >> nth=3
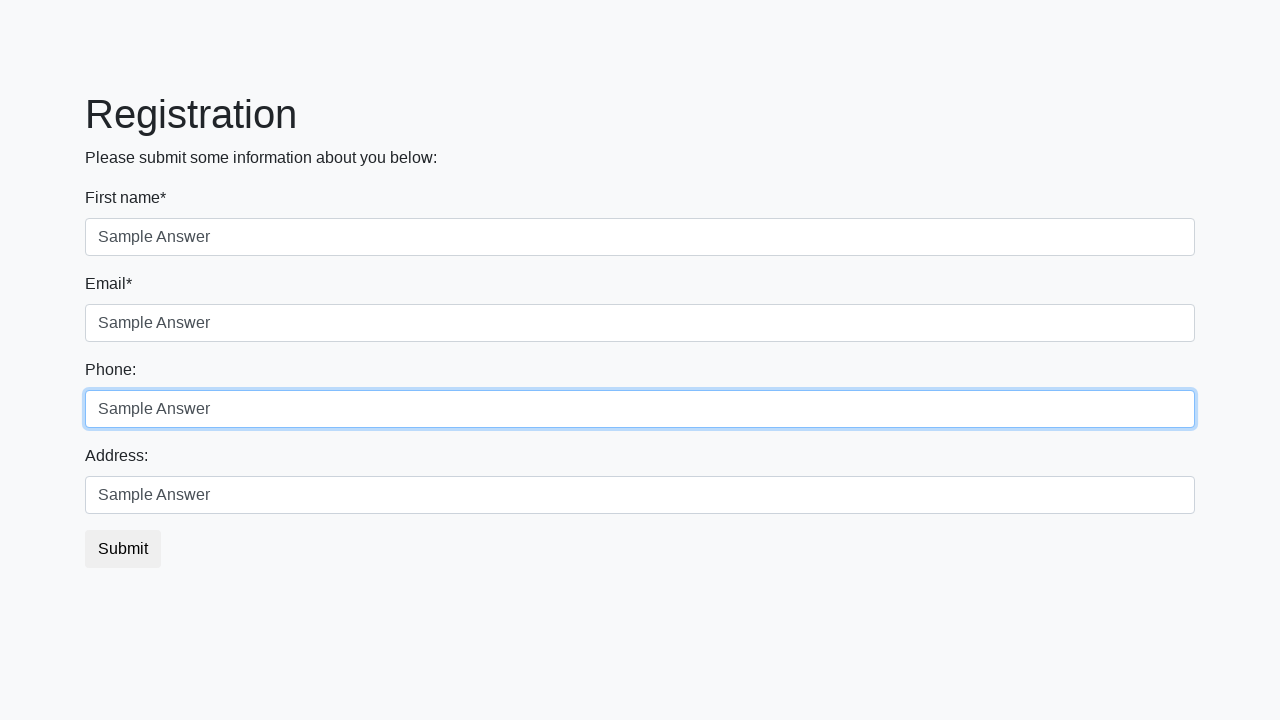

Clicked submit button to submit registration form at (123, 549) on button.btn
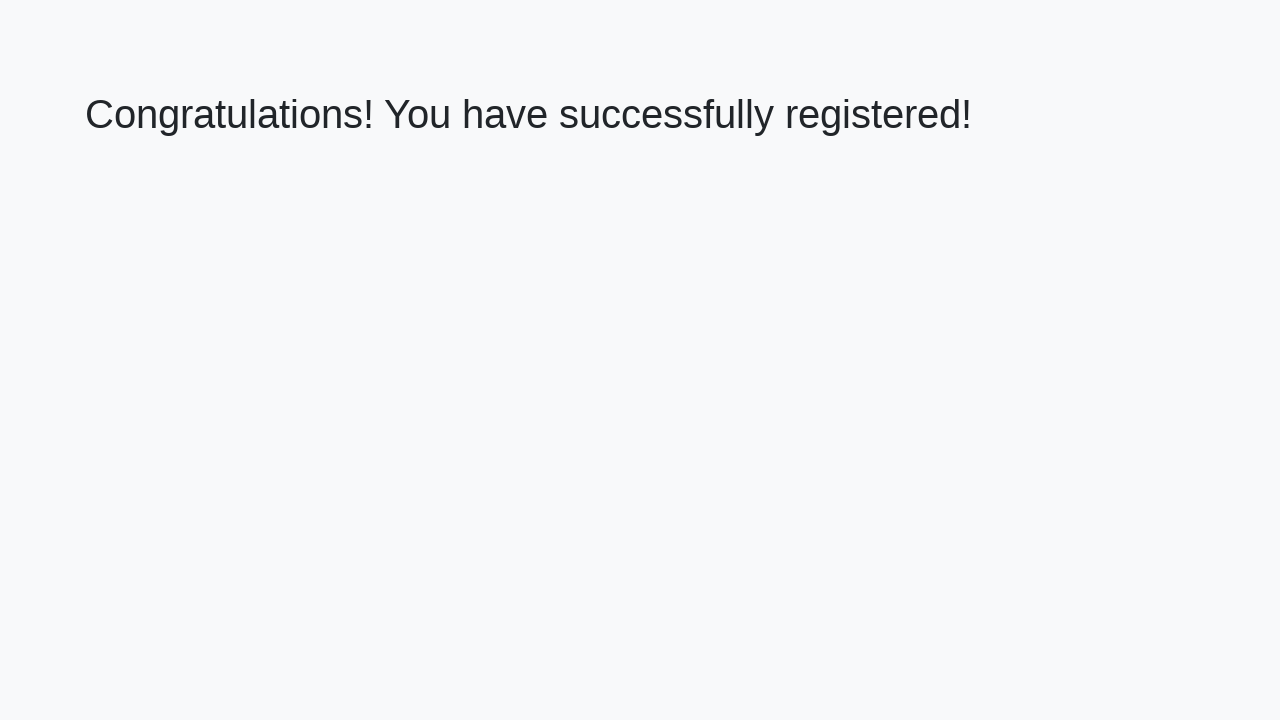

Waited for form submission to complete
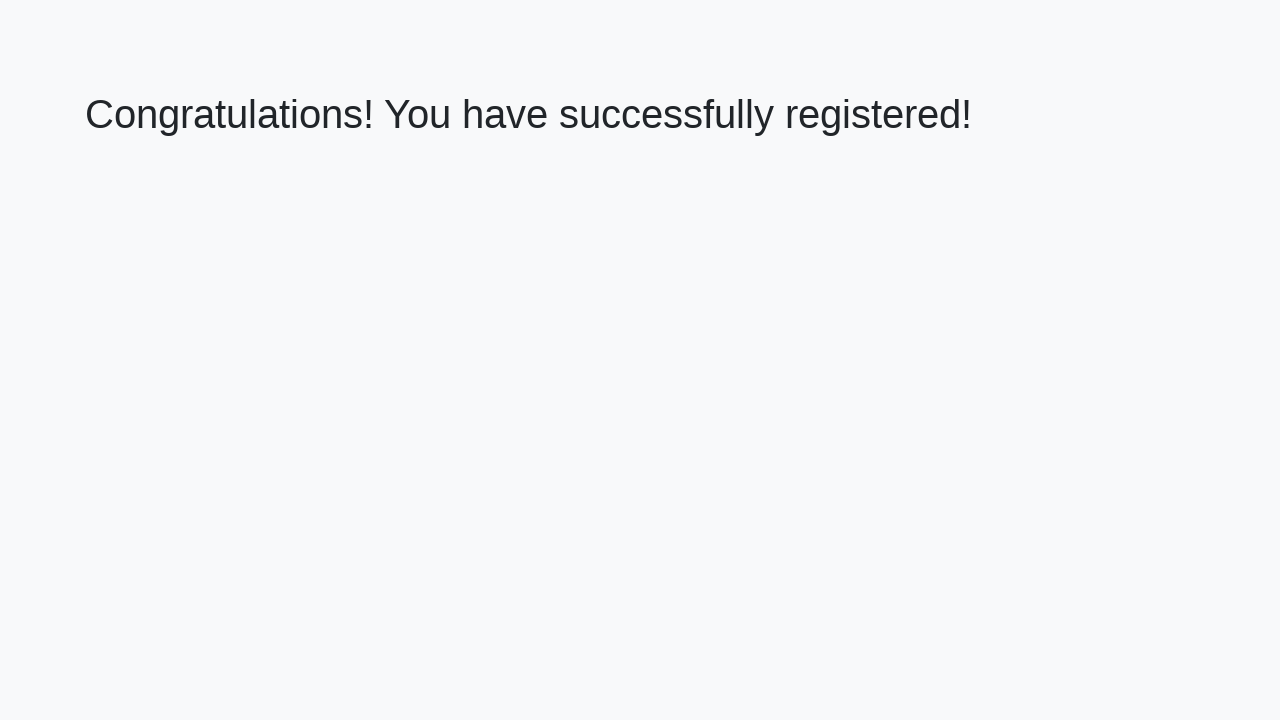

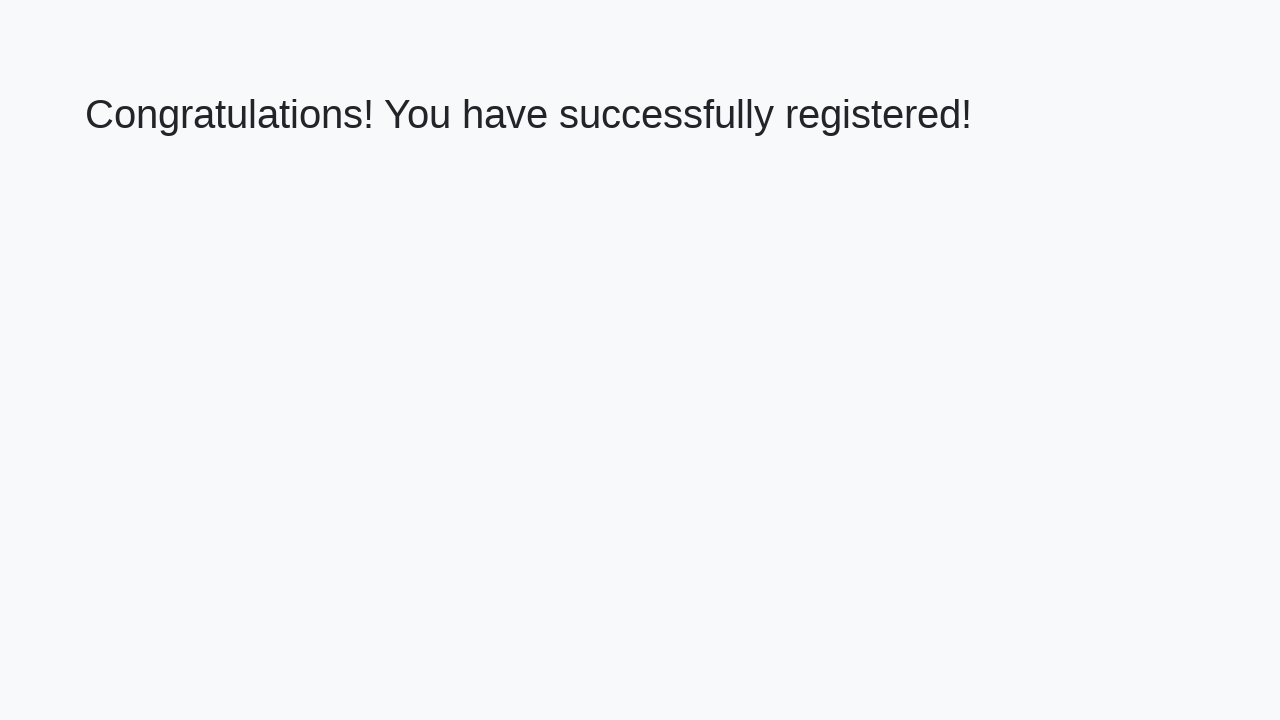